Tests signature pad functionality by drawing on the canvas using mouse actions and then clearing the drawing

Starting URL: http://szimek.github.io/signature_pad/

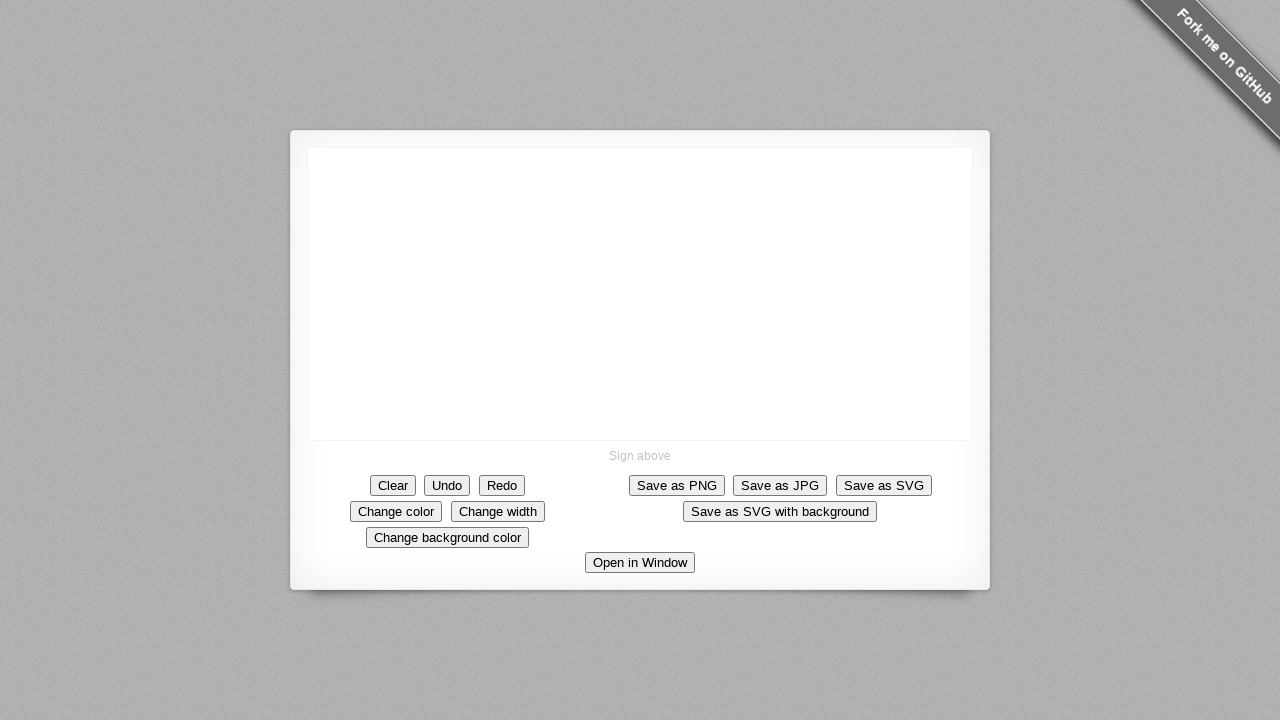

Located signature pad canvas element
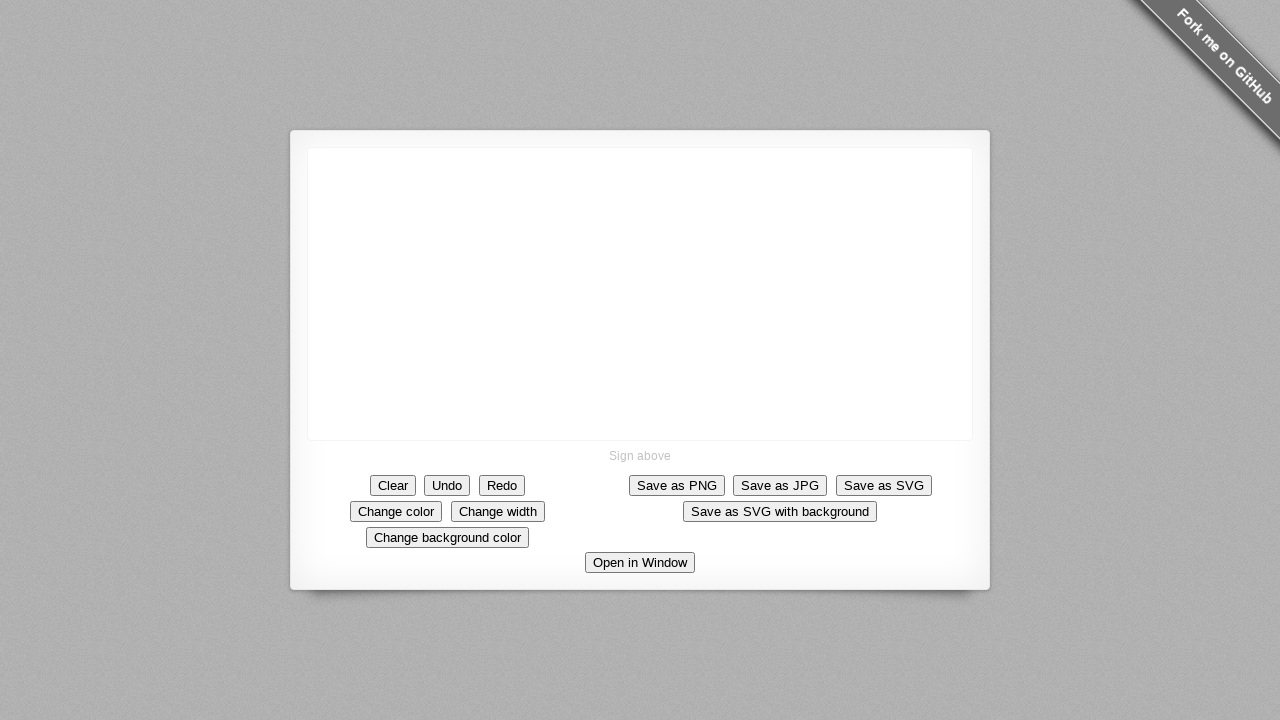

Clicked on signature pad canvas at (640, 294) on .signature-pad--body
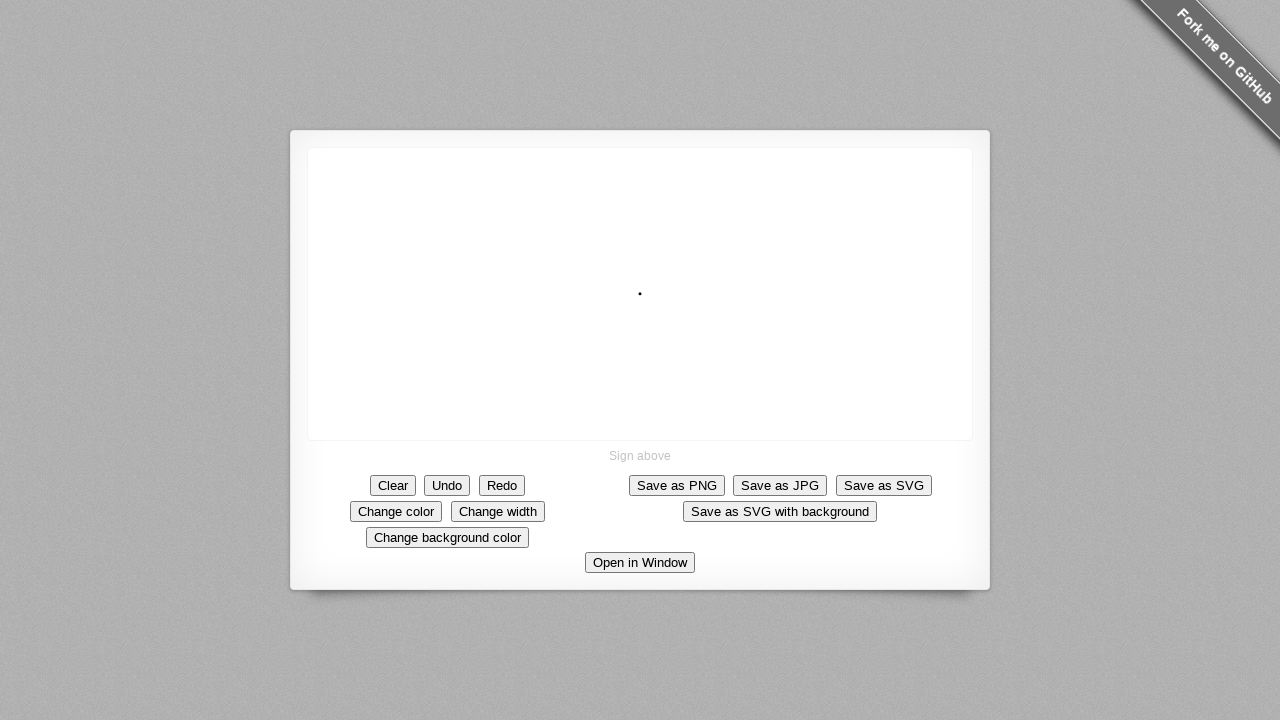

Mouse button pressed down to start drawing at (640, 294)
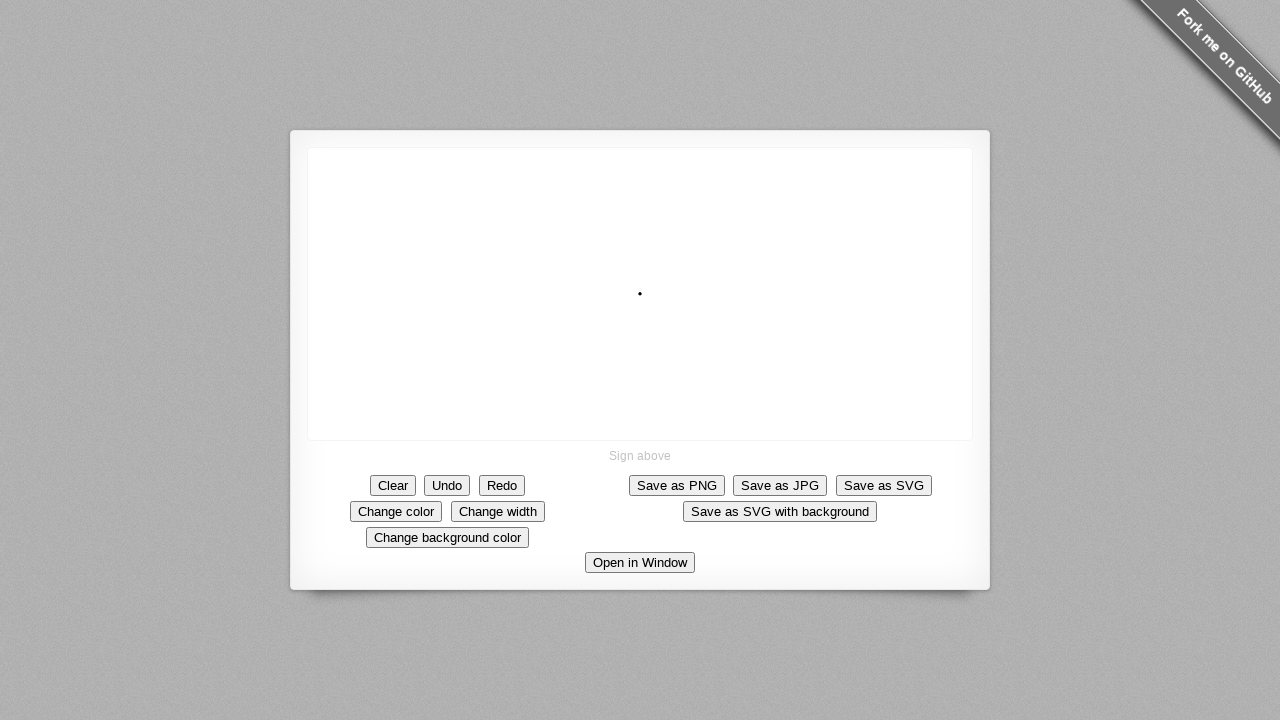

Mouse moved to first drawing position at (357, 167)
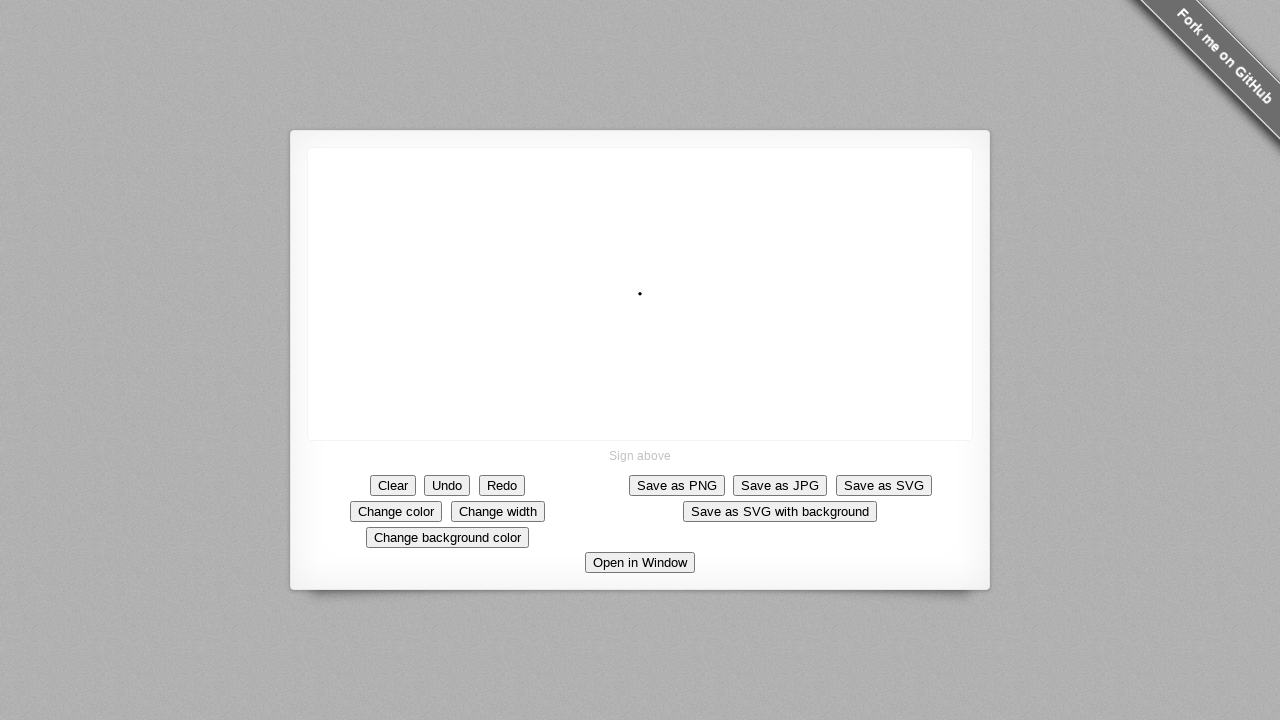

Mouse moved to second drawing position at (377, 177)
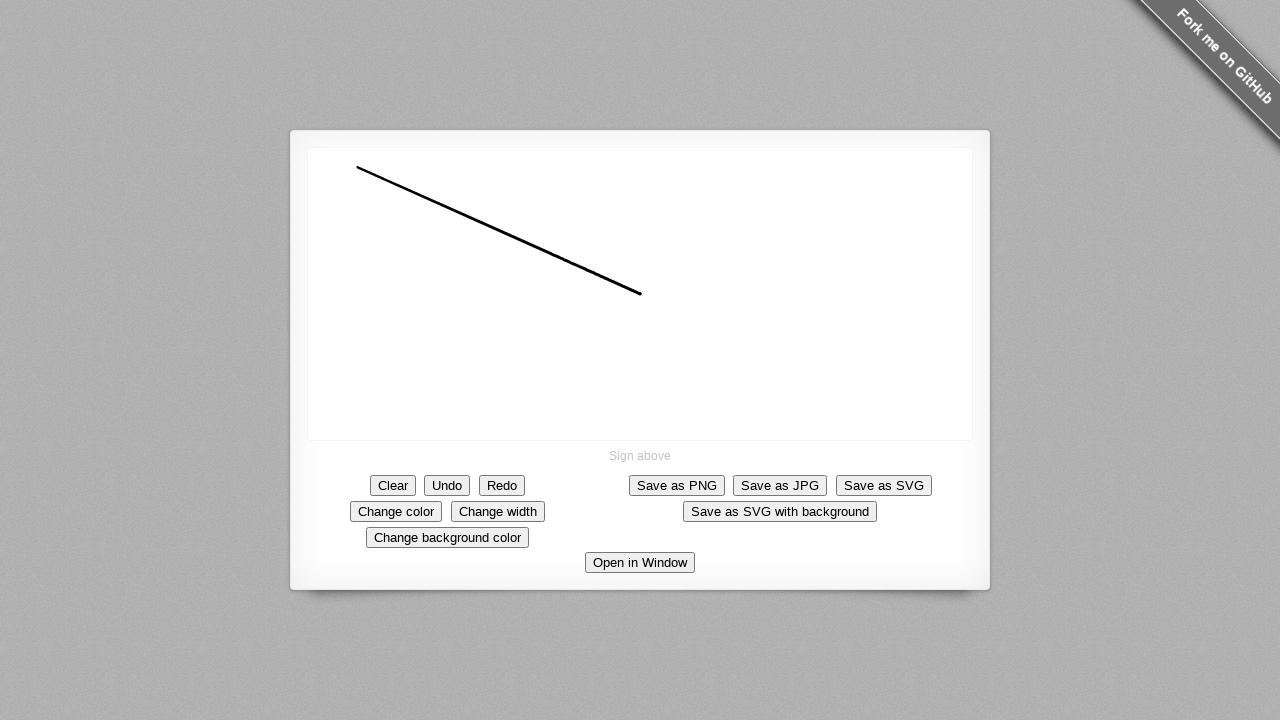

Mouse moved to third drawing position at (417, 232)
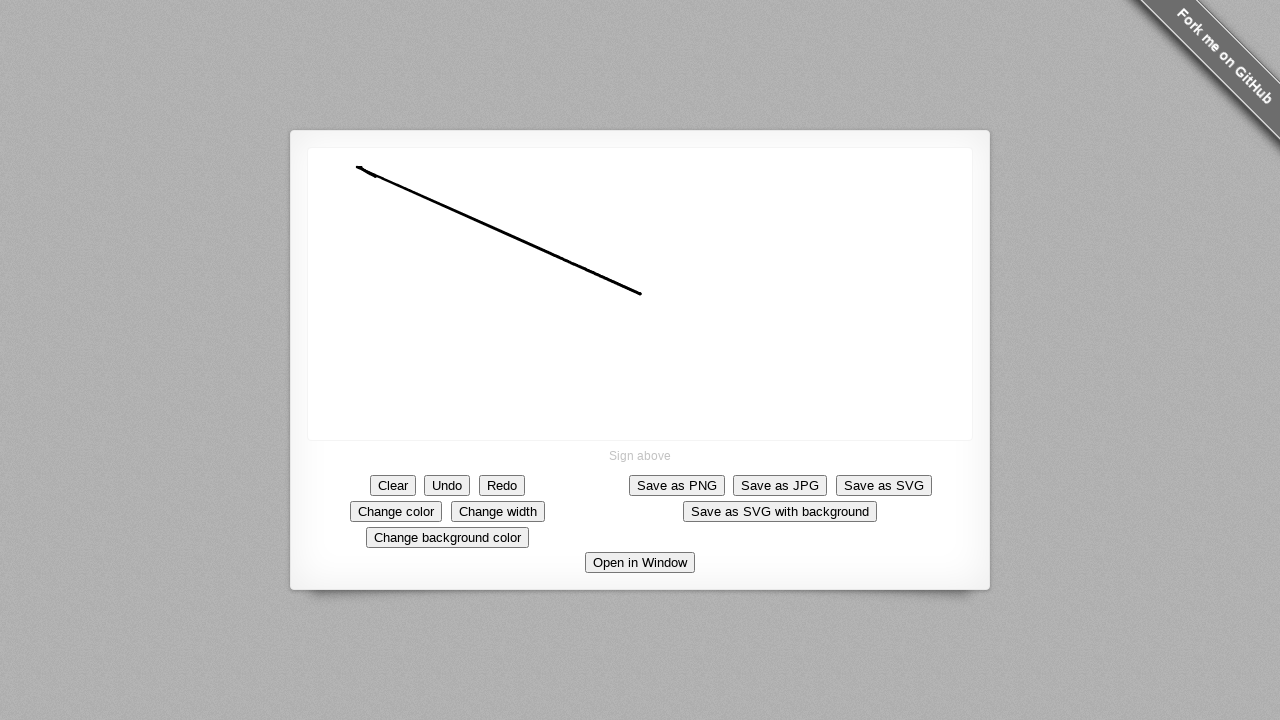

Mouse moved to fourth drawing position at (452, 257)
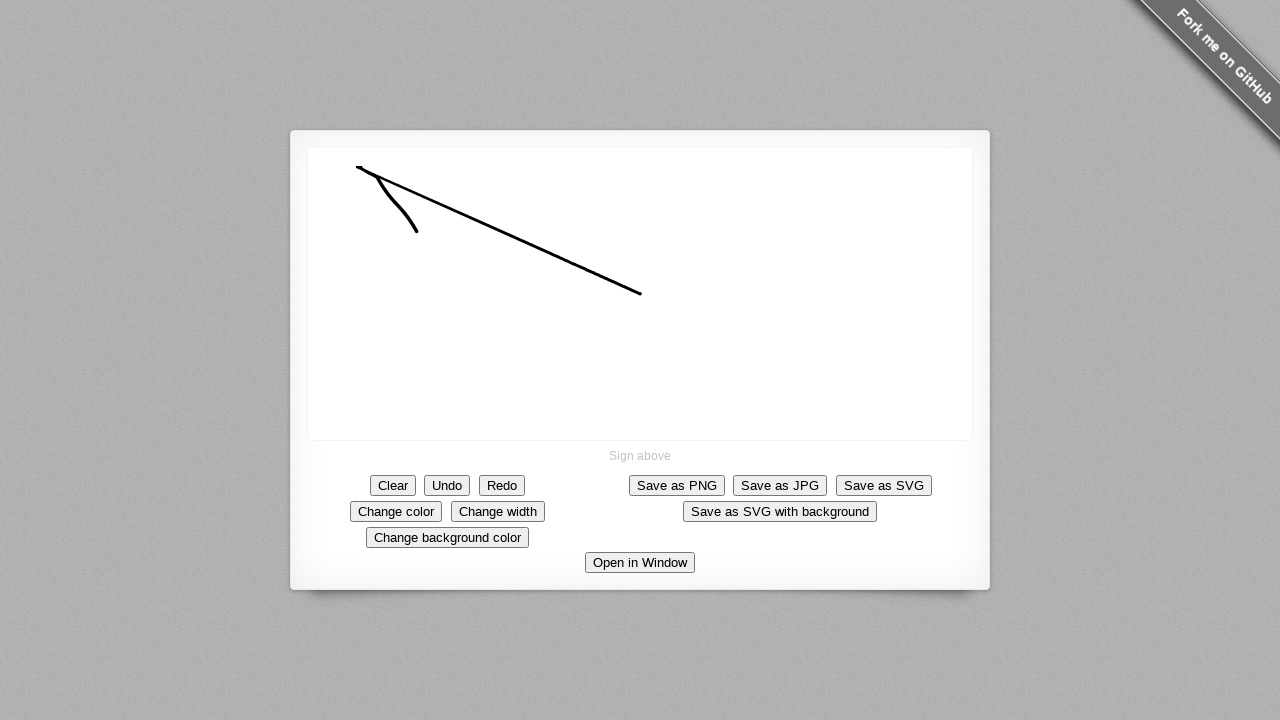

Mouse button released to finish drawing at (452, 257)
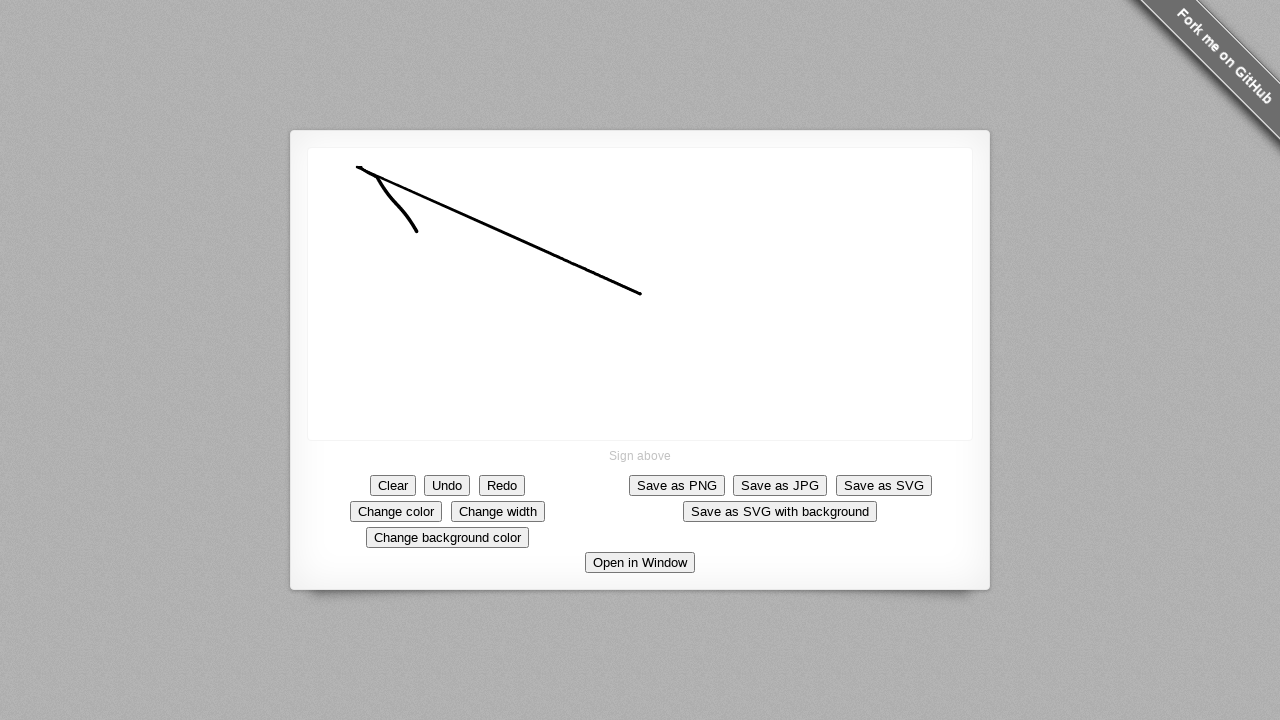

Waited 2 seconds to observe the drawn signature
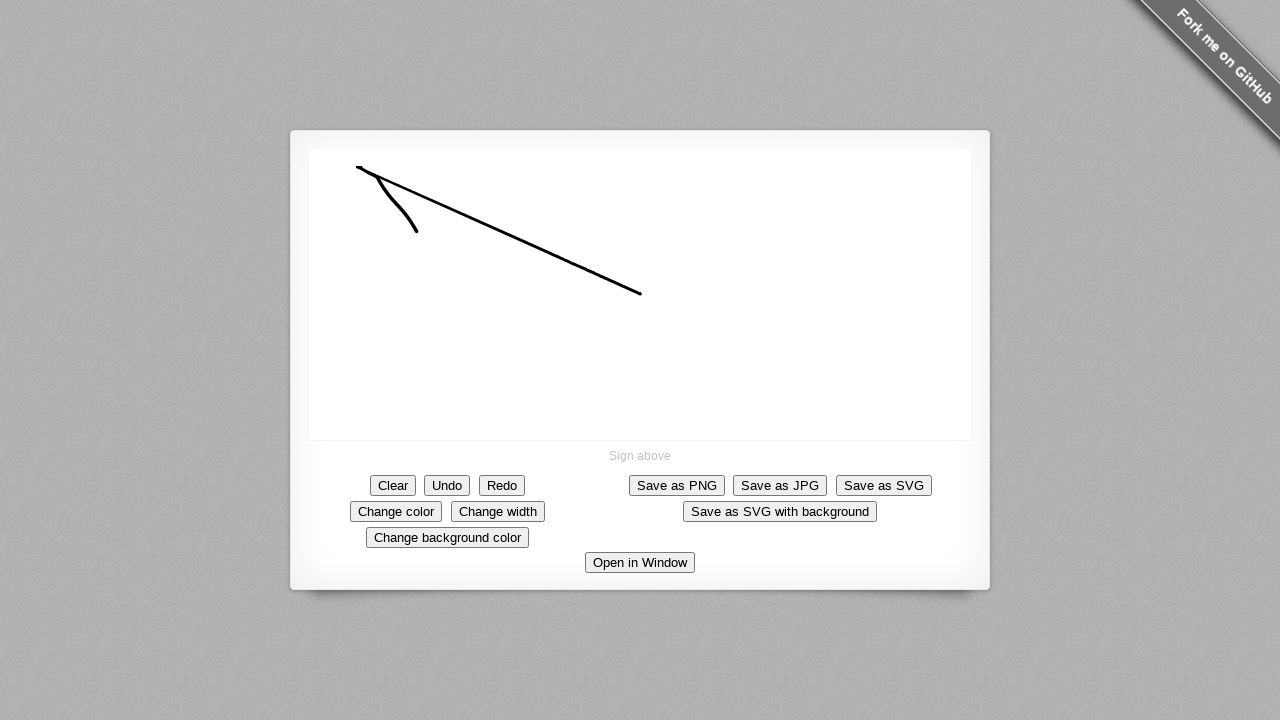

Clicked clear button to erase the signature at (393, 485) on .button.clear
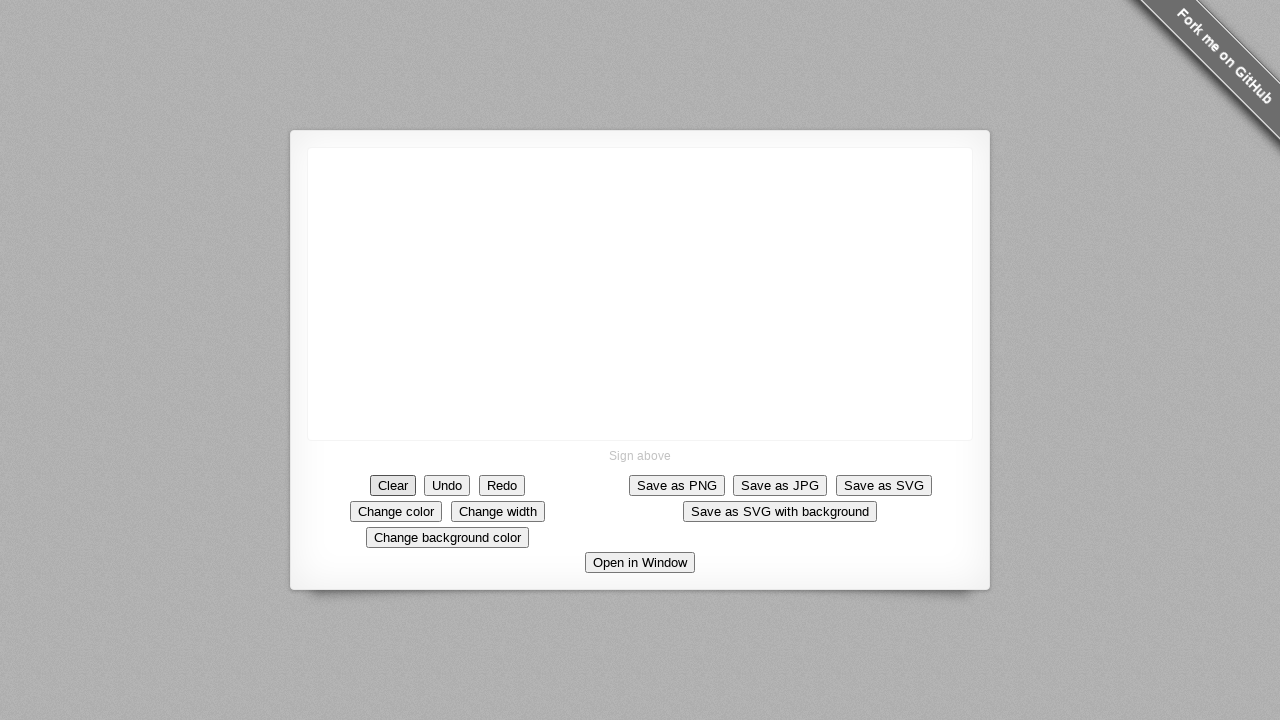

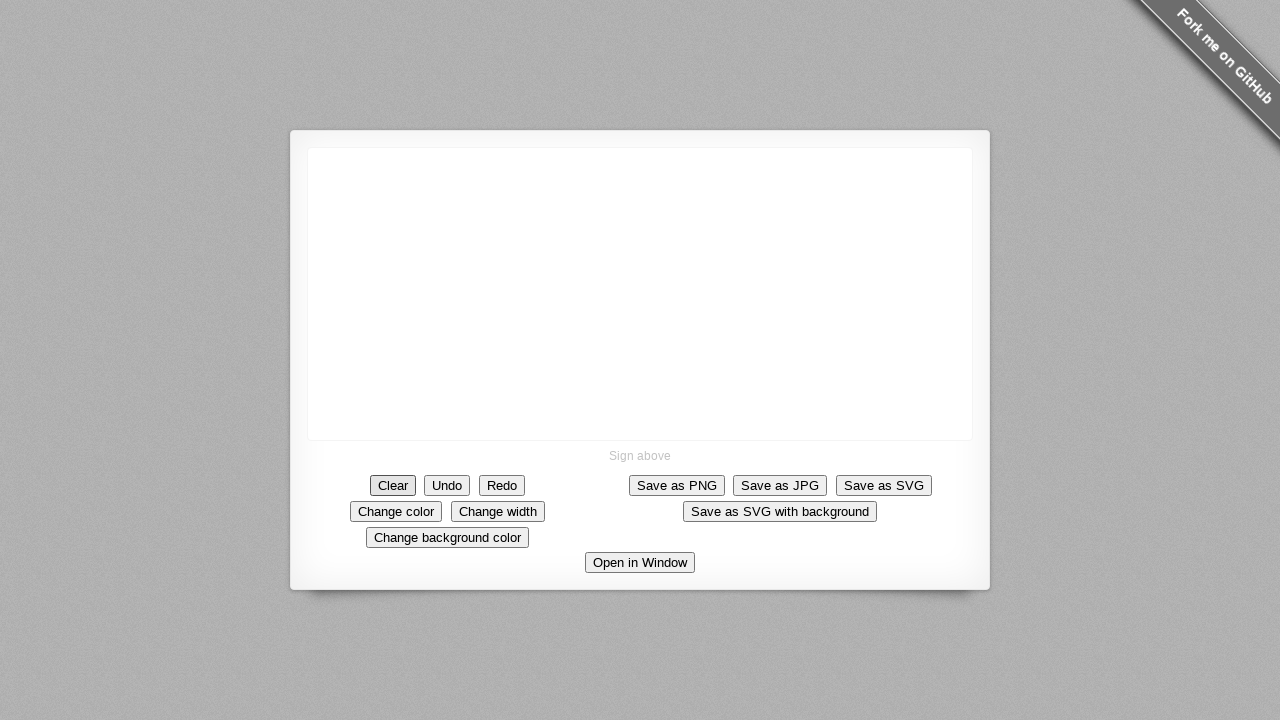